Tests a basic web form by filling a text input field with "Selenium" and clicking the submit button, then verifying a message appears.

Starting URL: https://www.selenium.dev/selenium/web/web-form.html

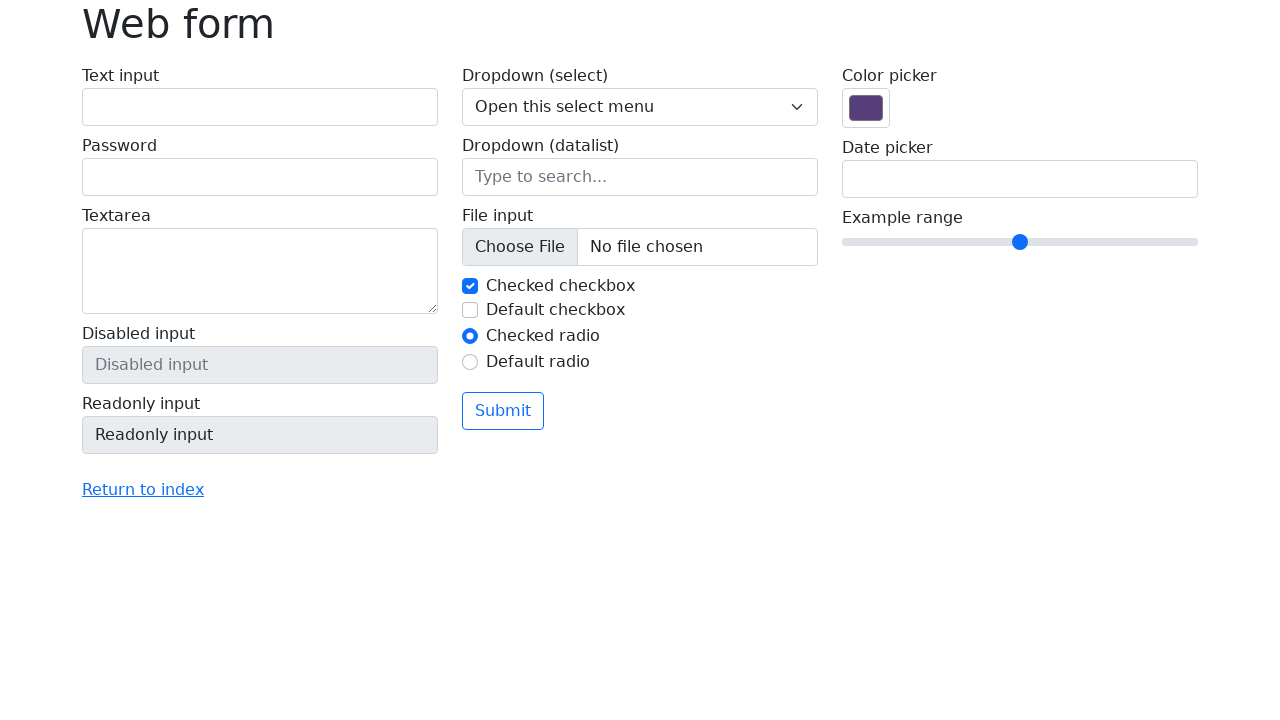

Page loaded and DOM content ready
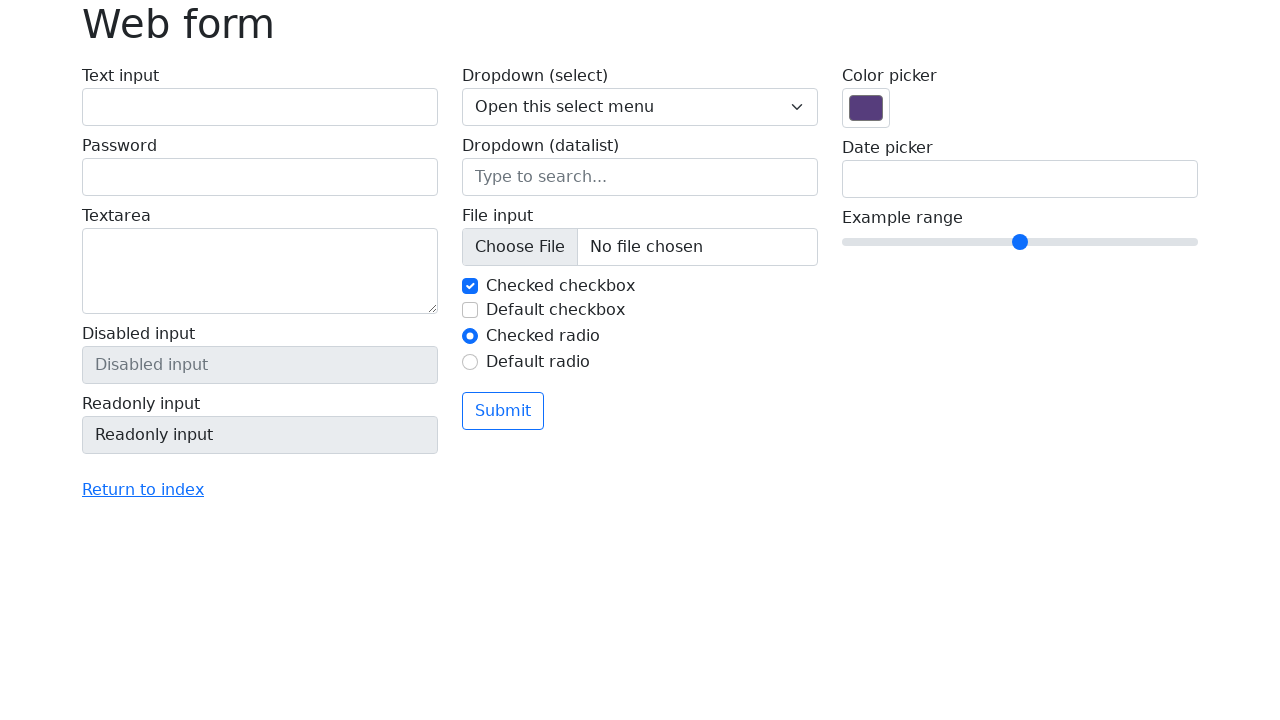

Filled text input field with 'Selenium' on input[name='my-text']
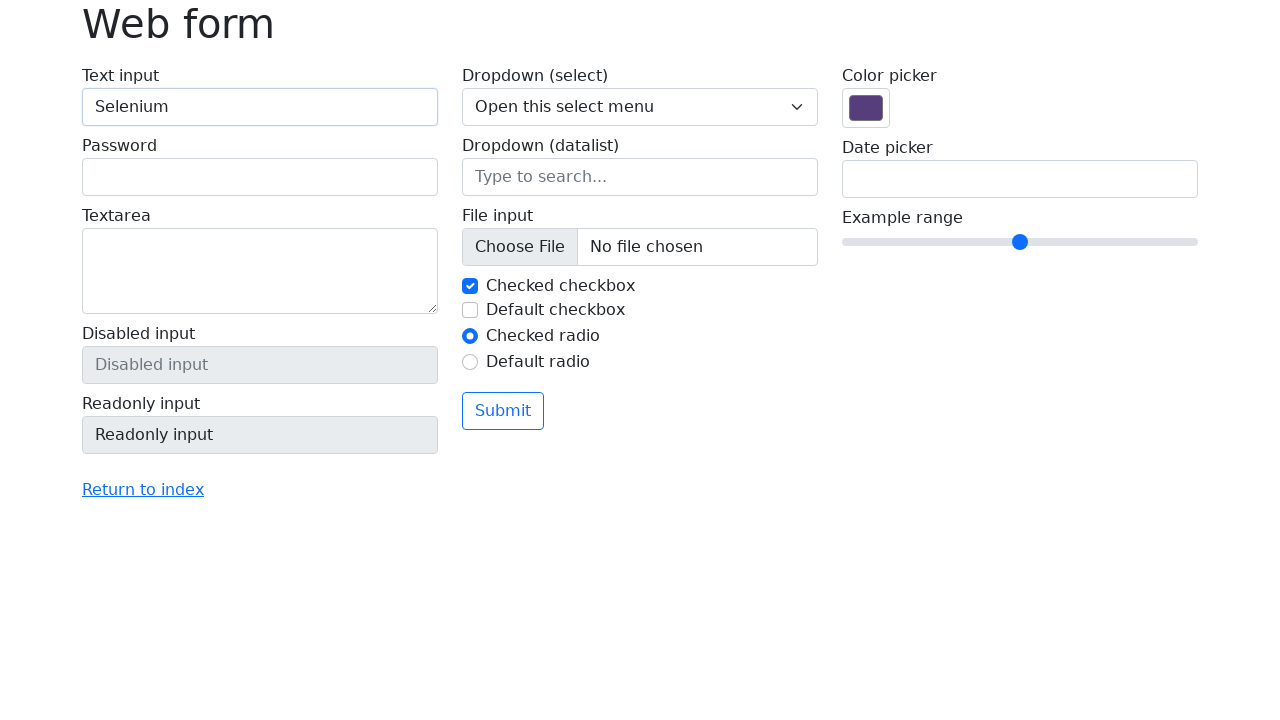

Clicked submit button at (503, 411) on button
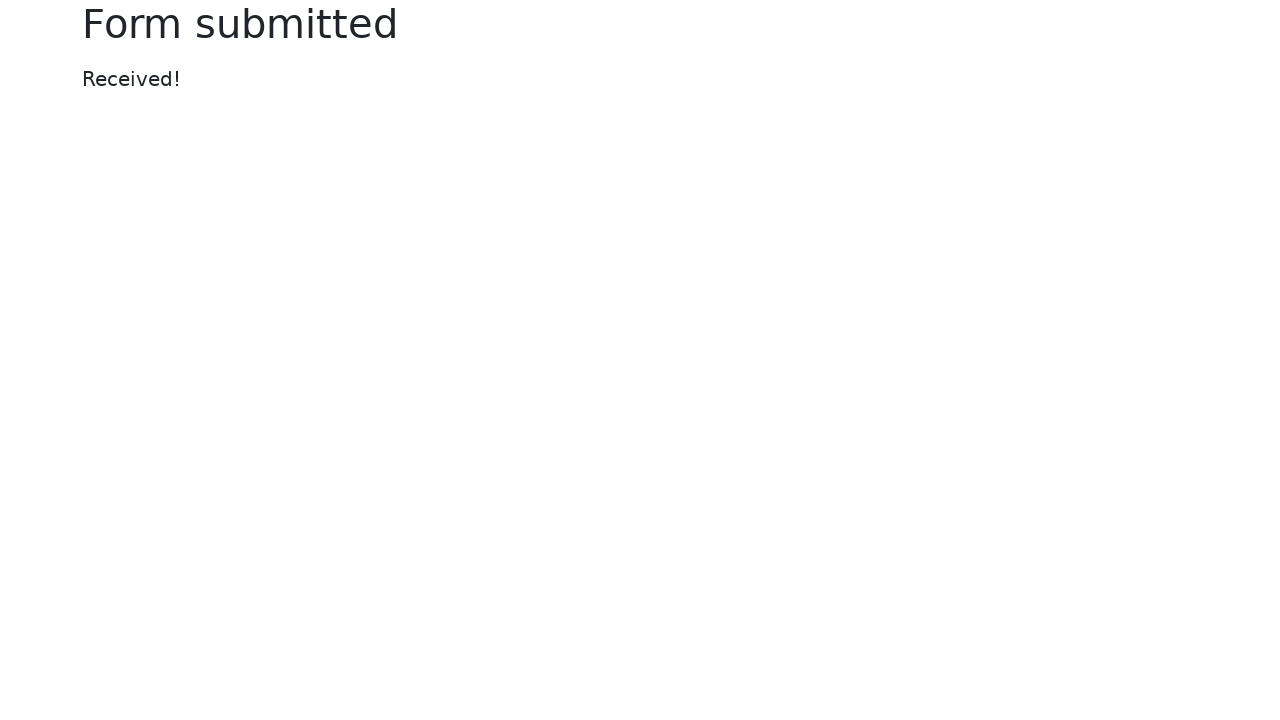

Result message appeared on page
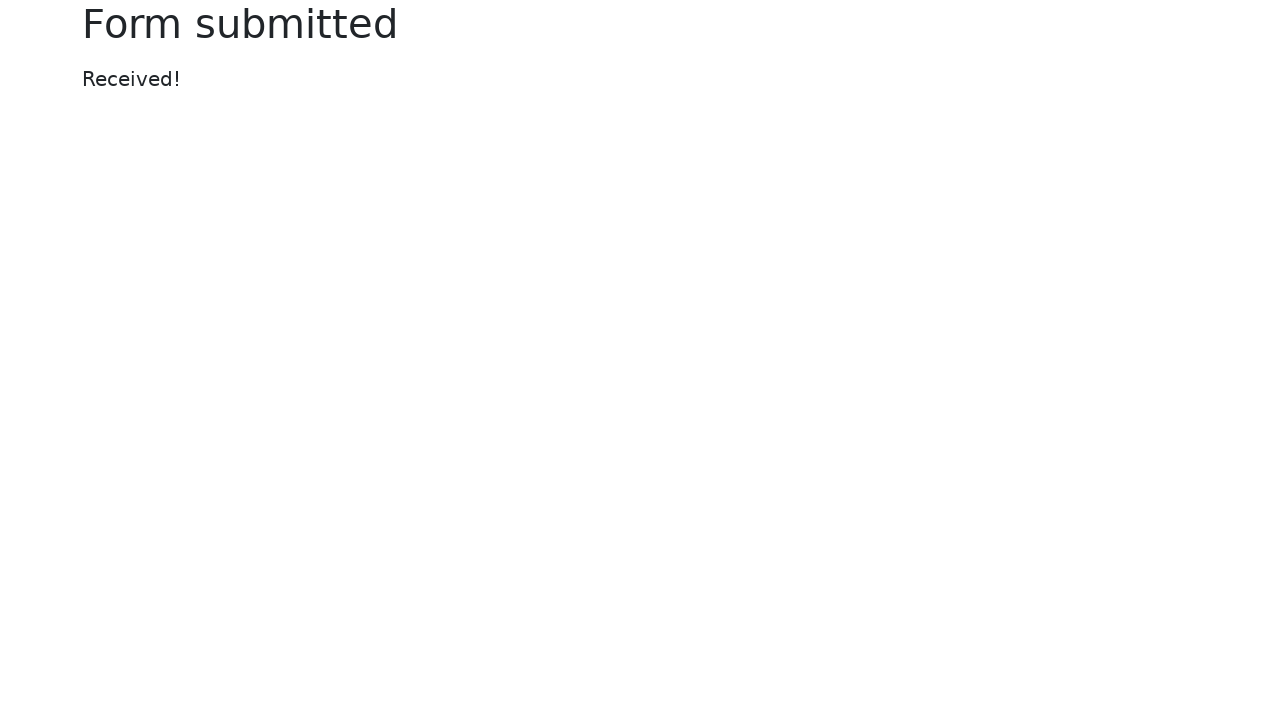

Retrieved message text: Received!
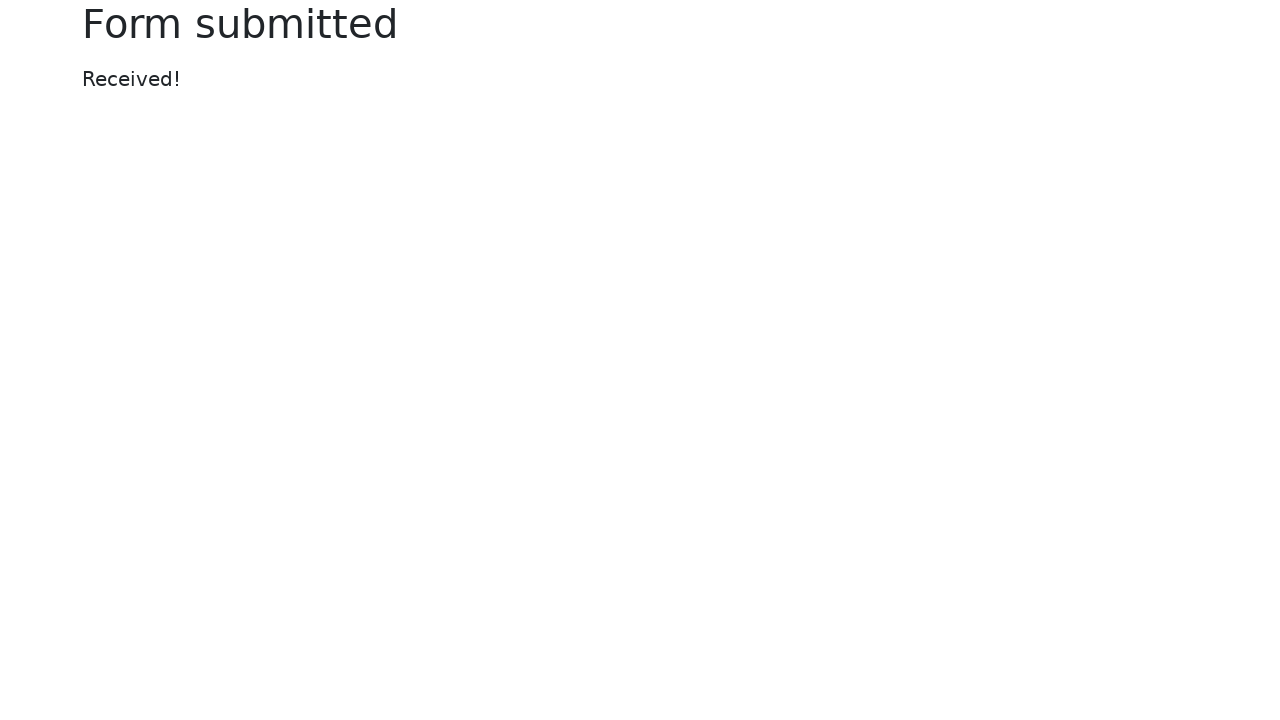

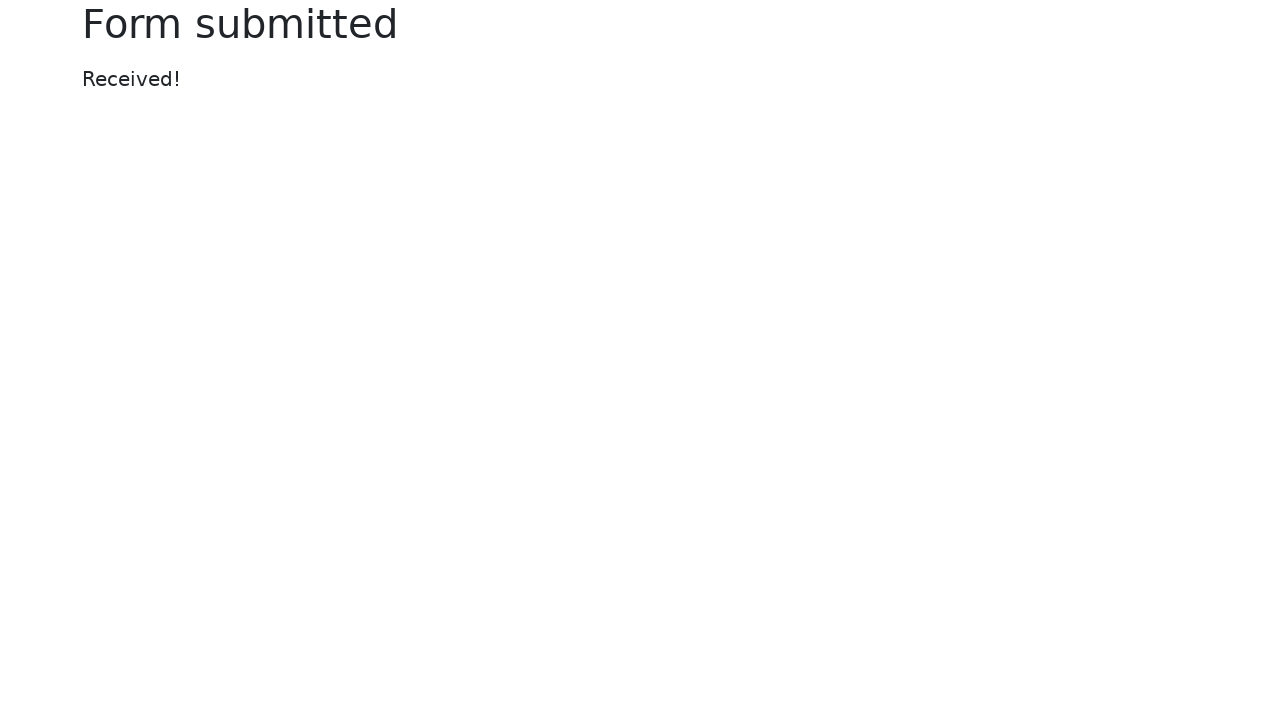